Tests unsuccessful registration with mismatched passwords to verify error message is displayed

Starting URL: https://play1.automationcamp.ir/login.html

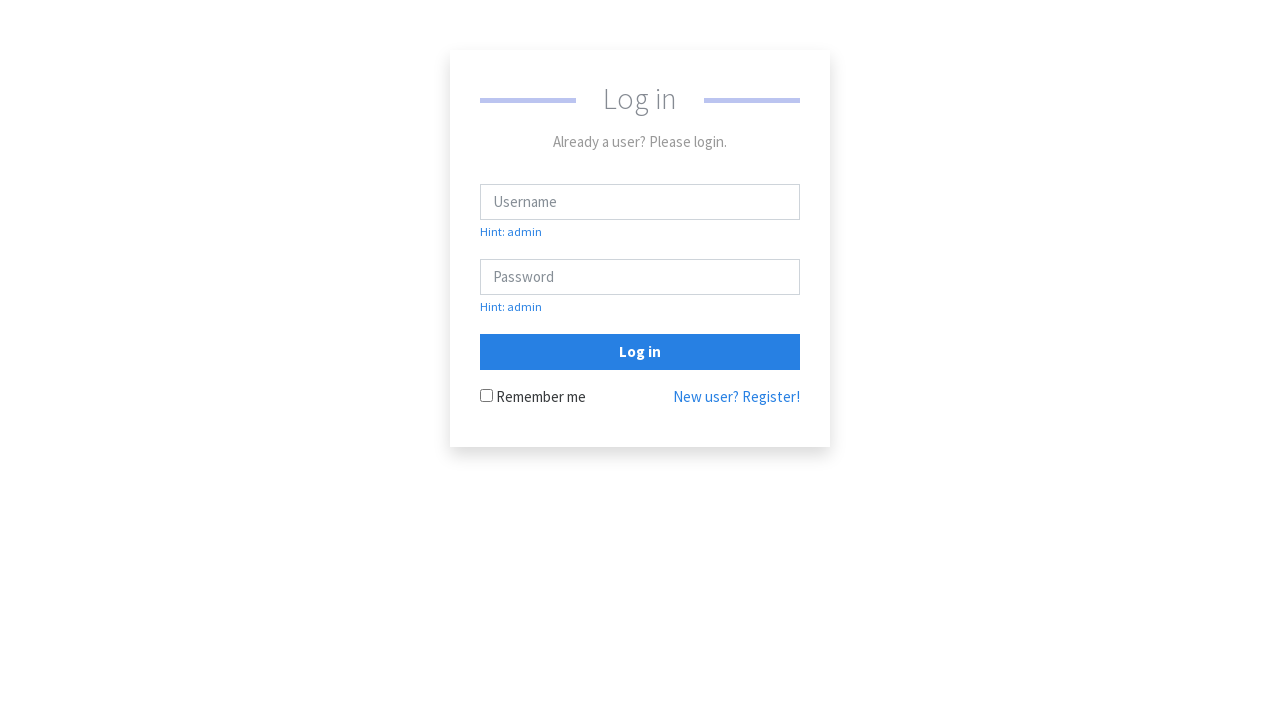

Clicked 'New user? Register!' link at (736, 397) on internal:role=link[name="New user? Register!"i]
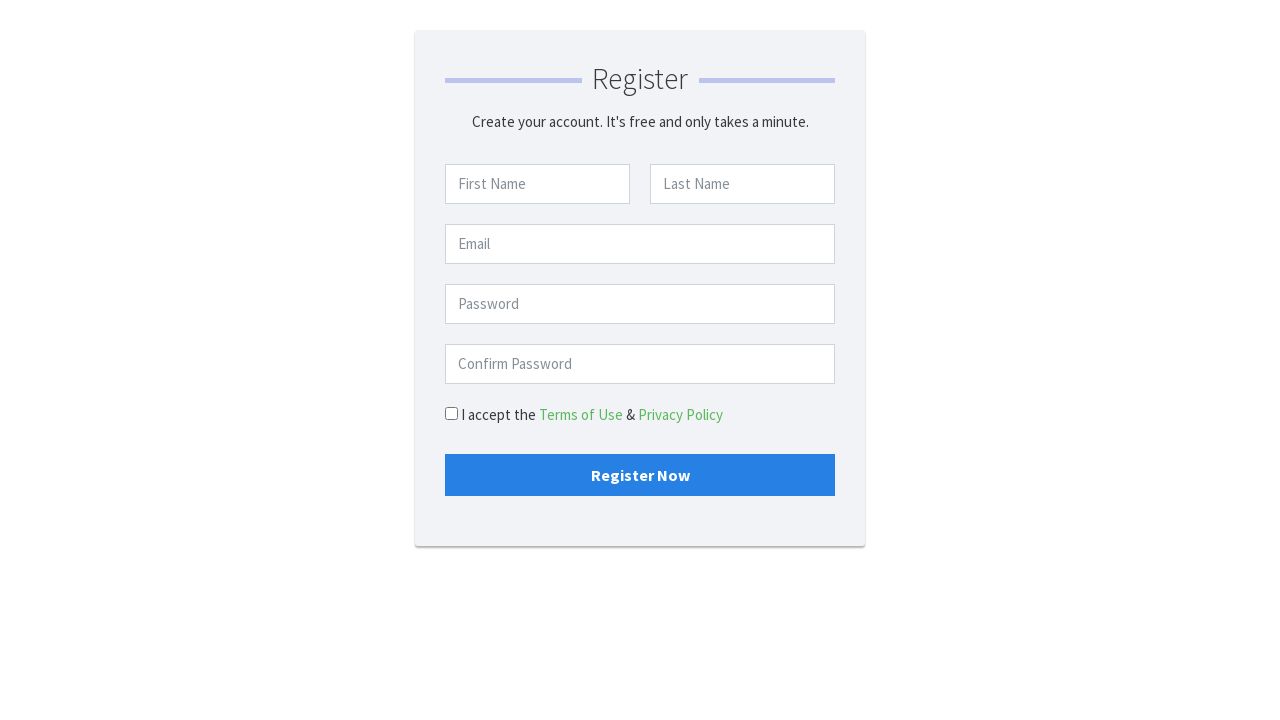

Registration page loaded with 'Register' heading visible
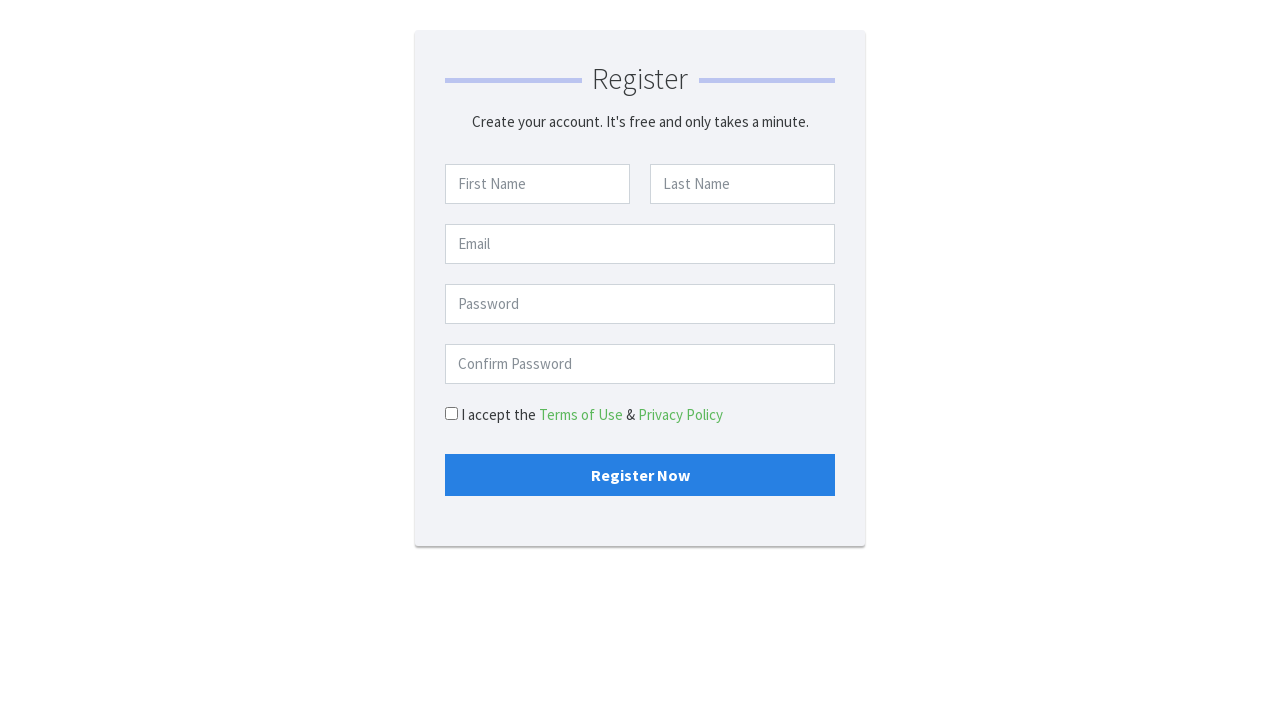

Filled First Name field with 'Kristiyan' on internal:attr=[placeholder="First Name"i]
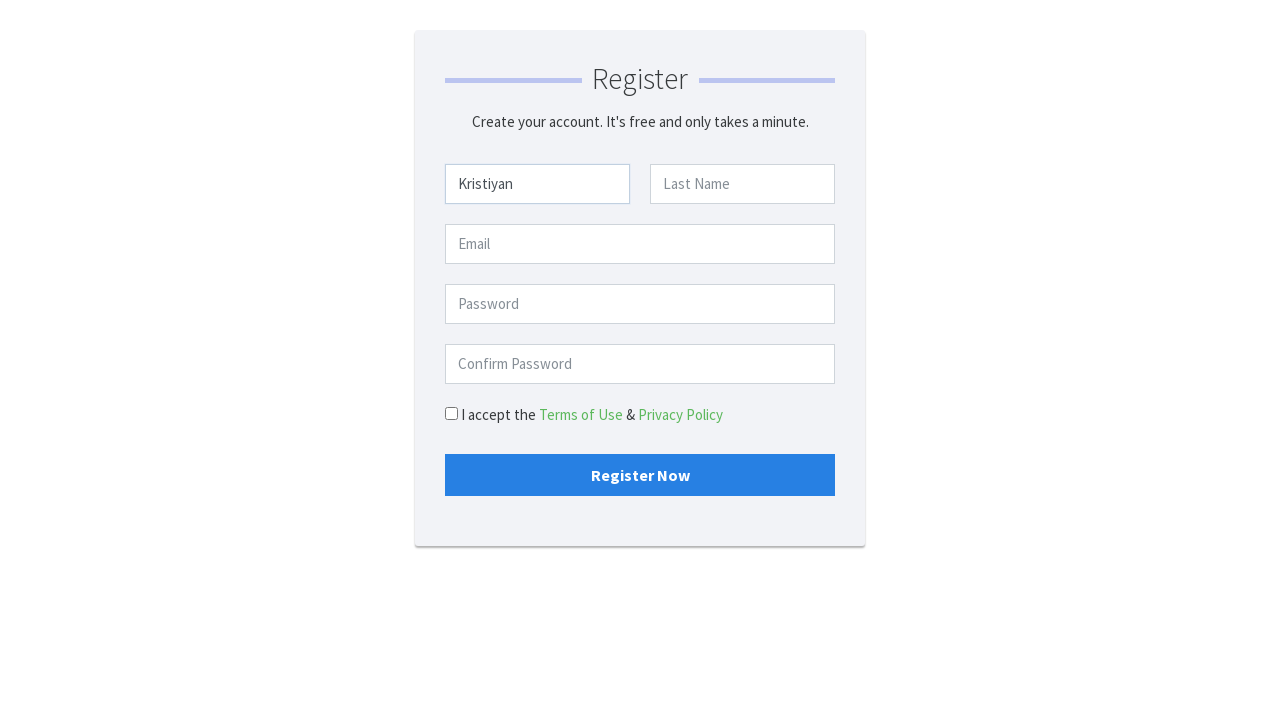

Filled Last Name field with 'Draganov' on internal:attr=[placeholder="Last Name"i]
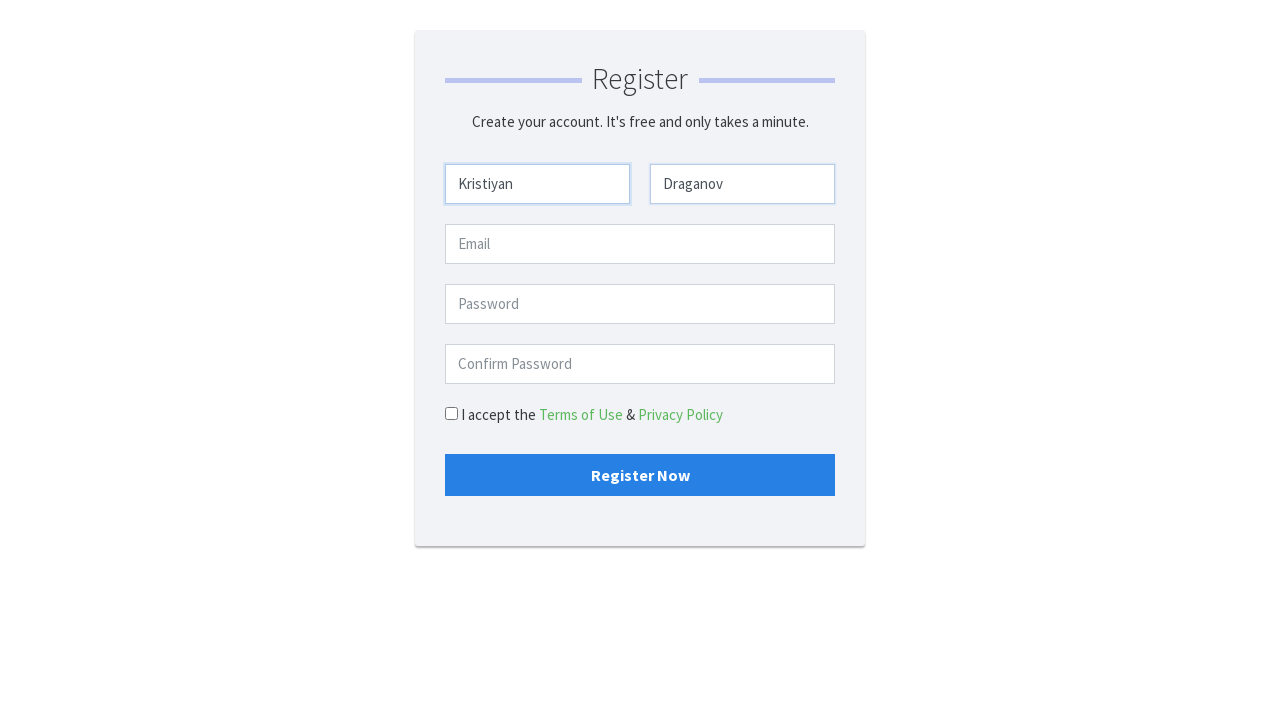

Filled Email field with 'test@test.test' on internal:attr=[placeholder="Email"i]
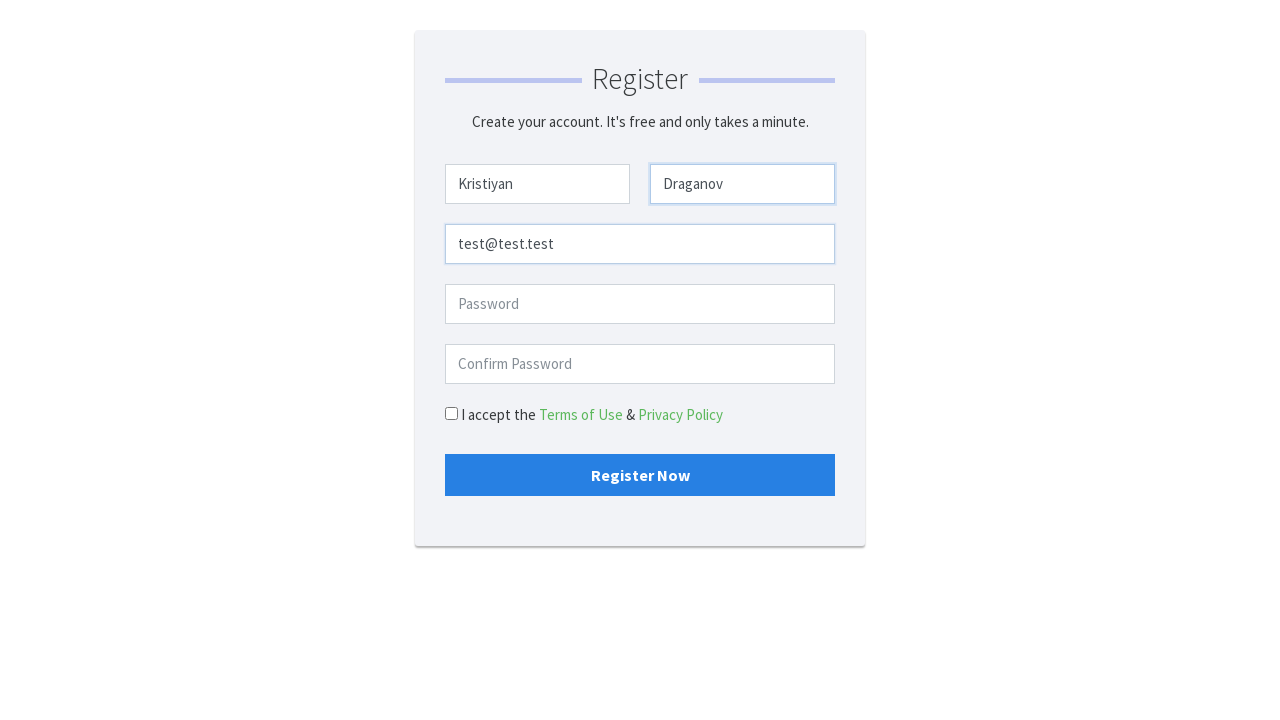

Filled first password field with 'admin' on #pwd1
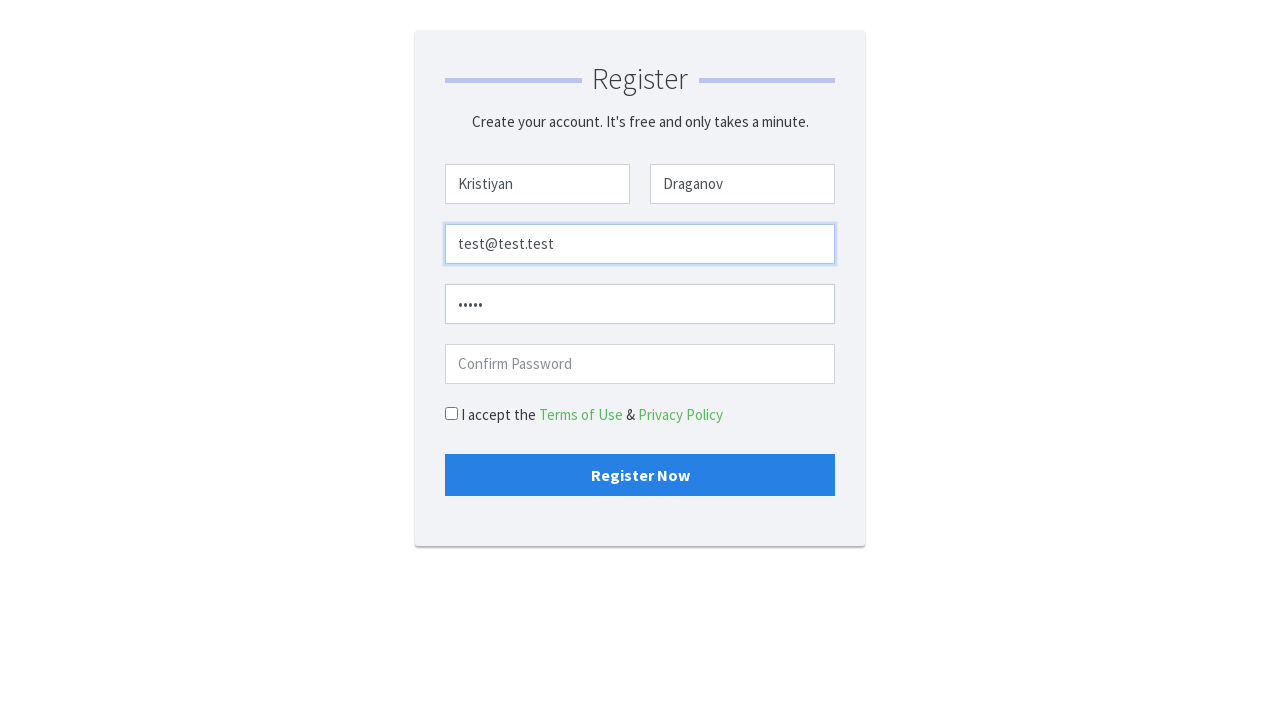

Filled second password field with 'admin123' (mismatched password) on #pwd2
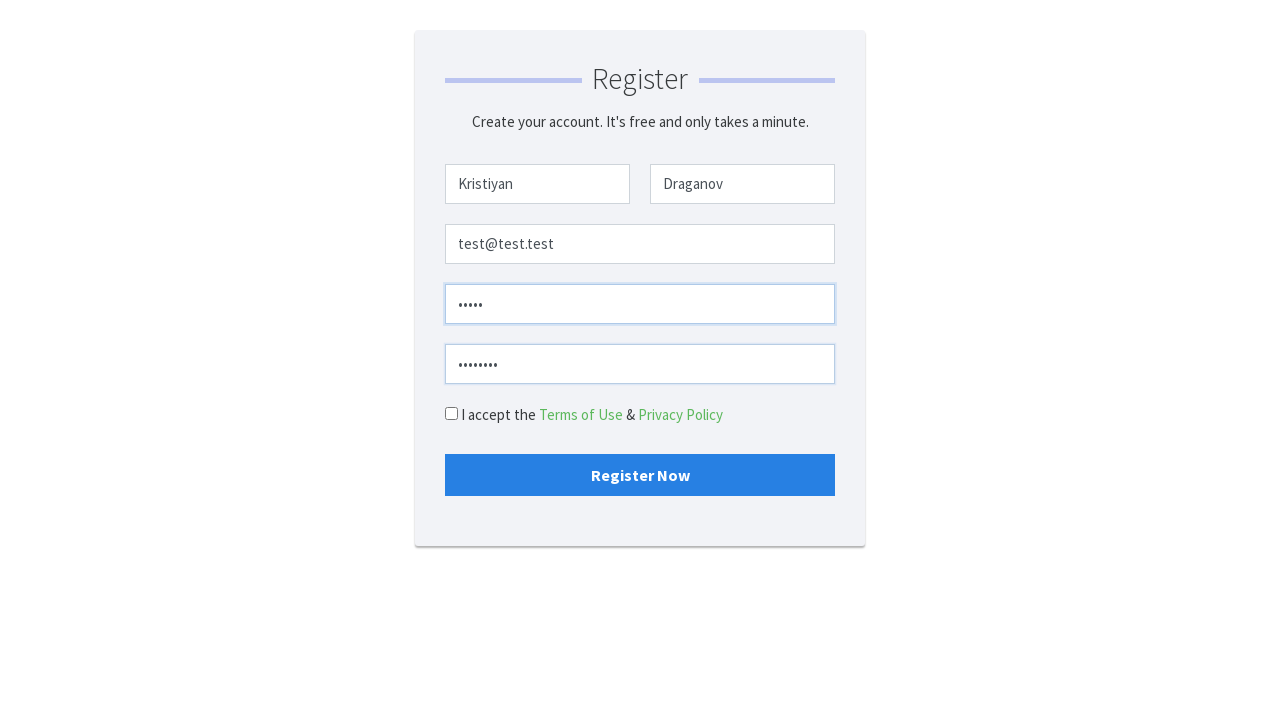

Checked terms and conditions checkbox at (452, 413) on internal:role=checkbox[name="terms"i]
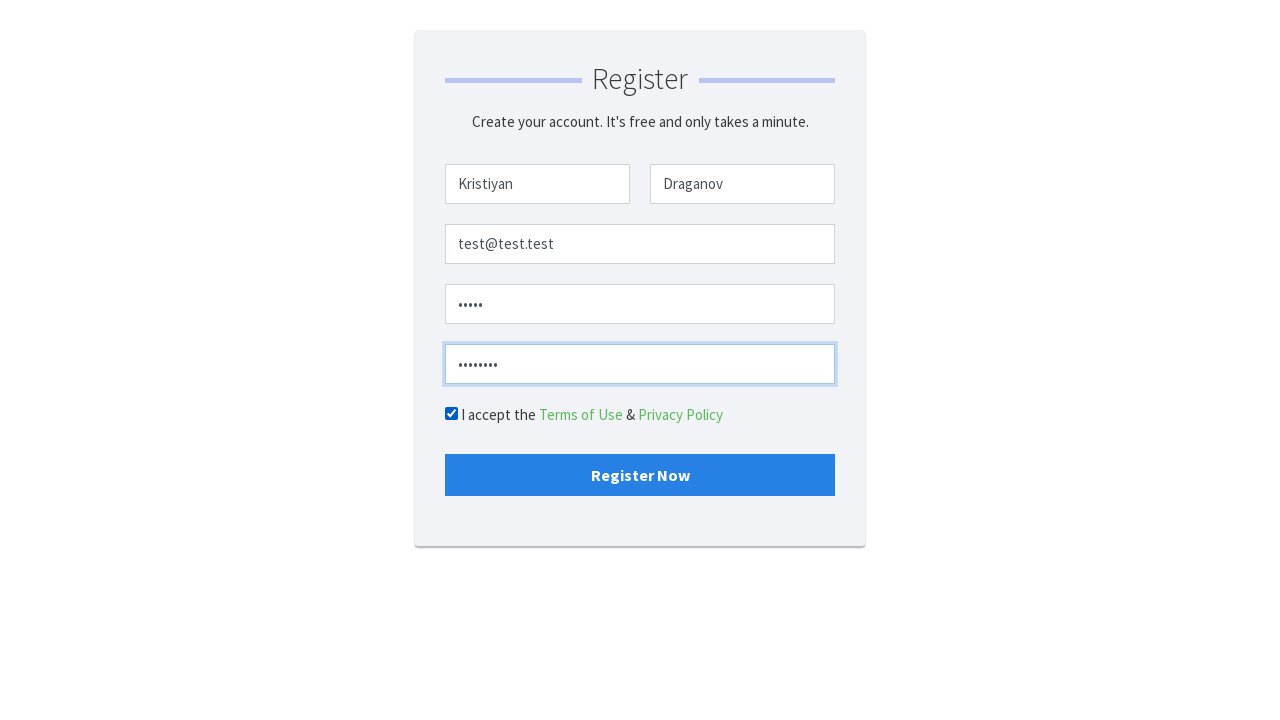

Clicked 'Register Now' button at (640, 475) on #submit_button
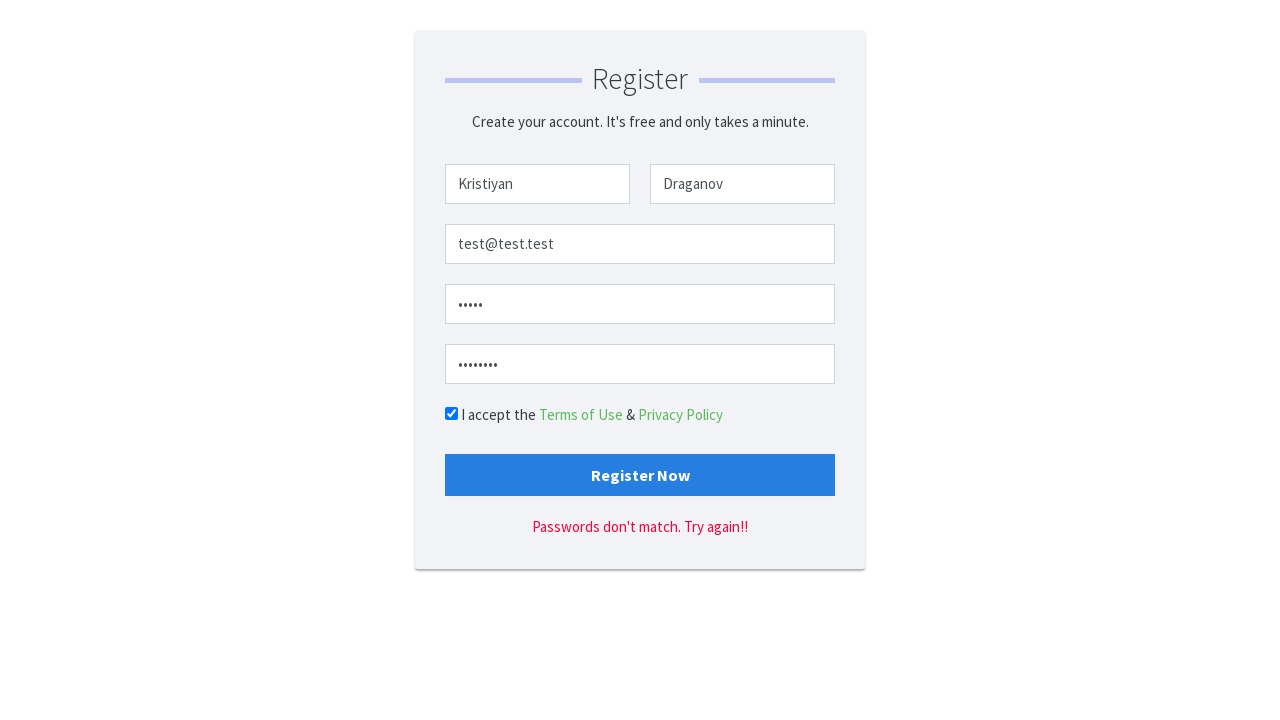

Error message appeared indicating password mismatch
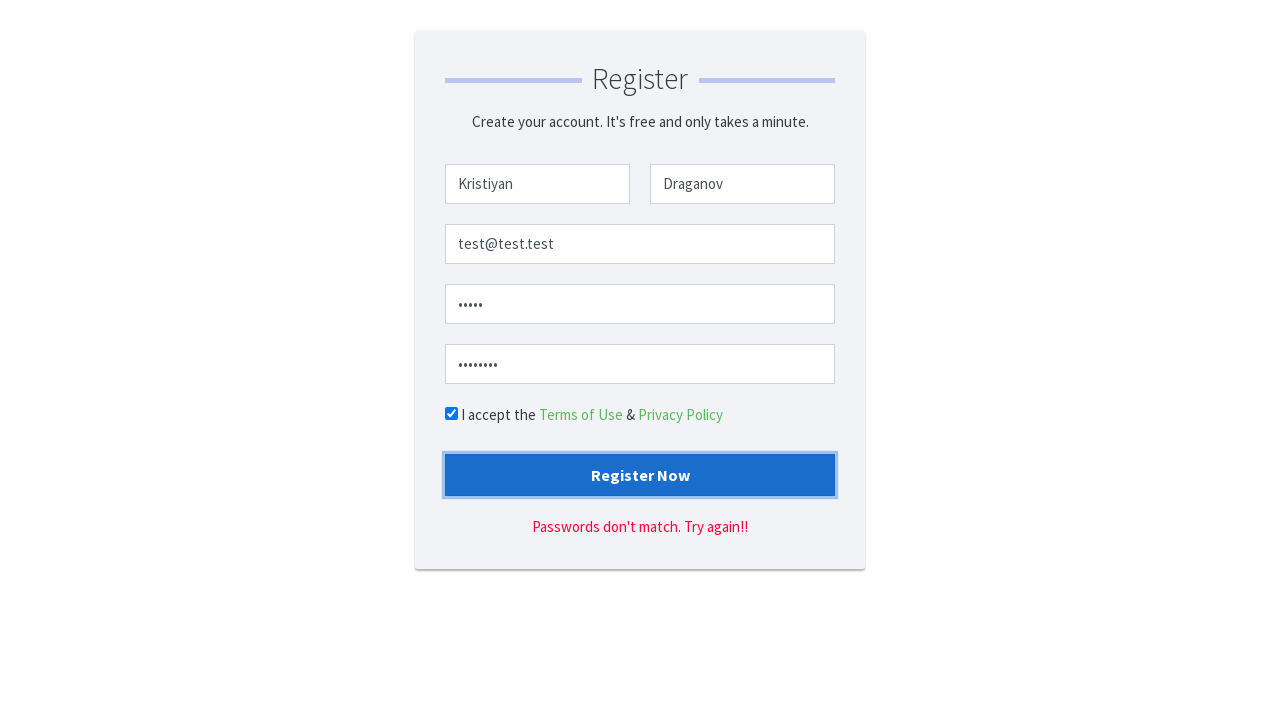

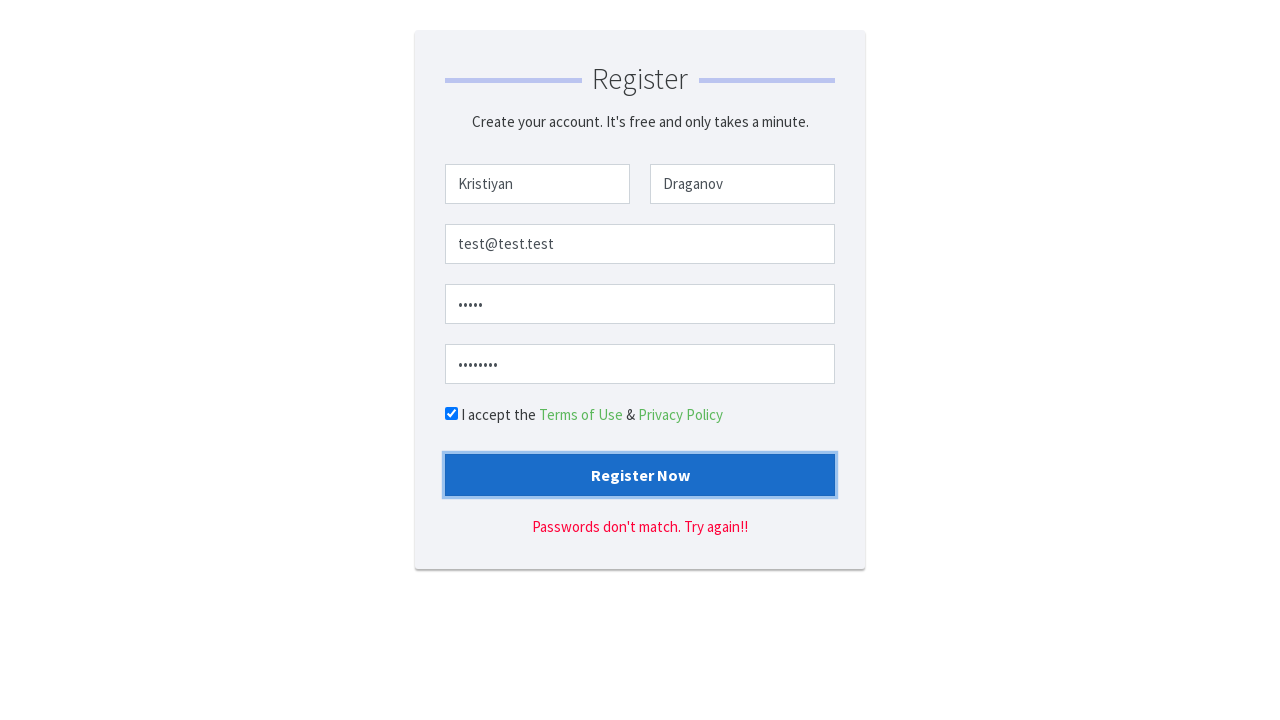